Navigates to the guest registration page by clicking dropdown menu and selecting Guest option

Starting URL: http://hotel-v3.progmasters.hu/

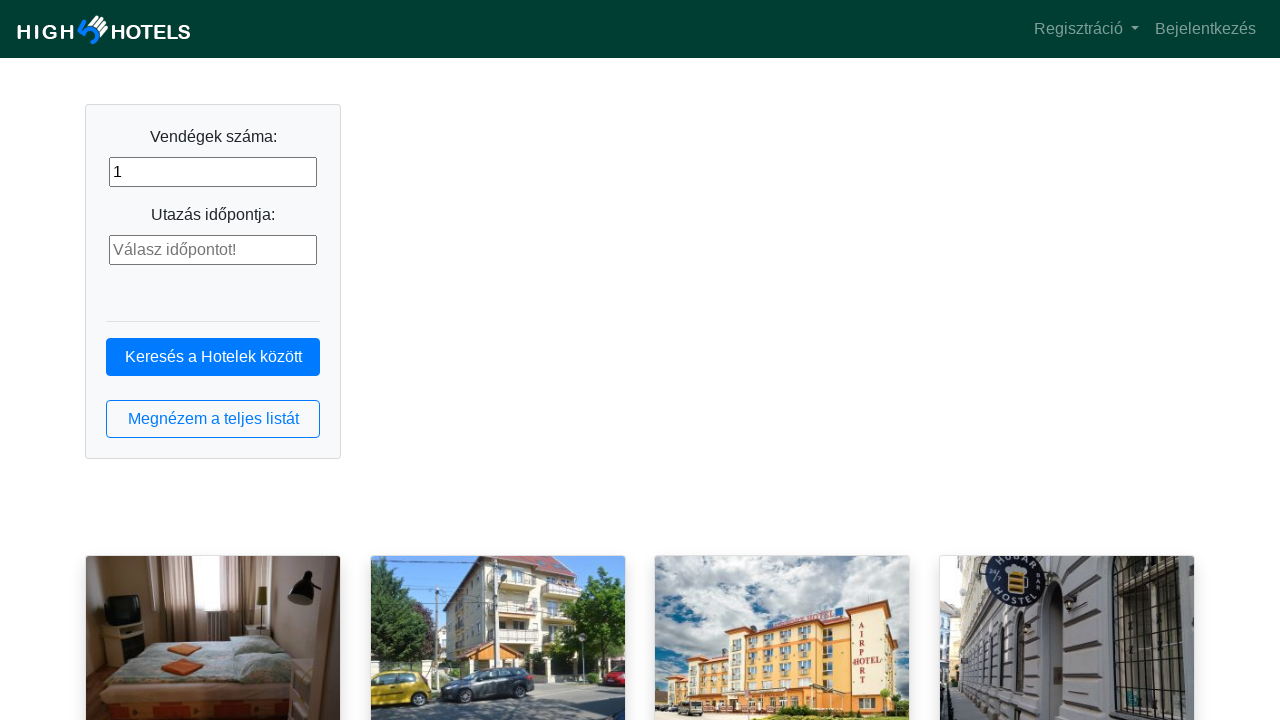

Clicked dropdown menu at (1086, 29) on #dropbar
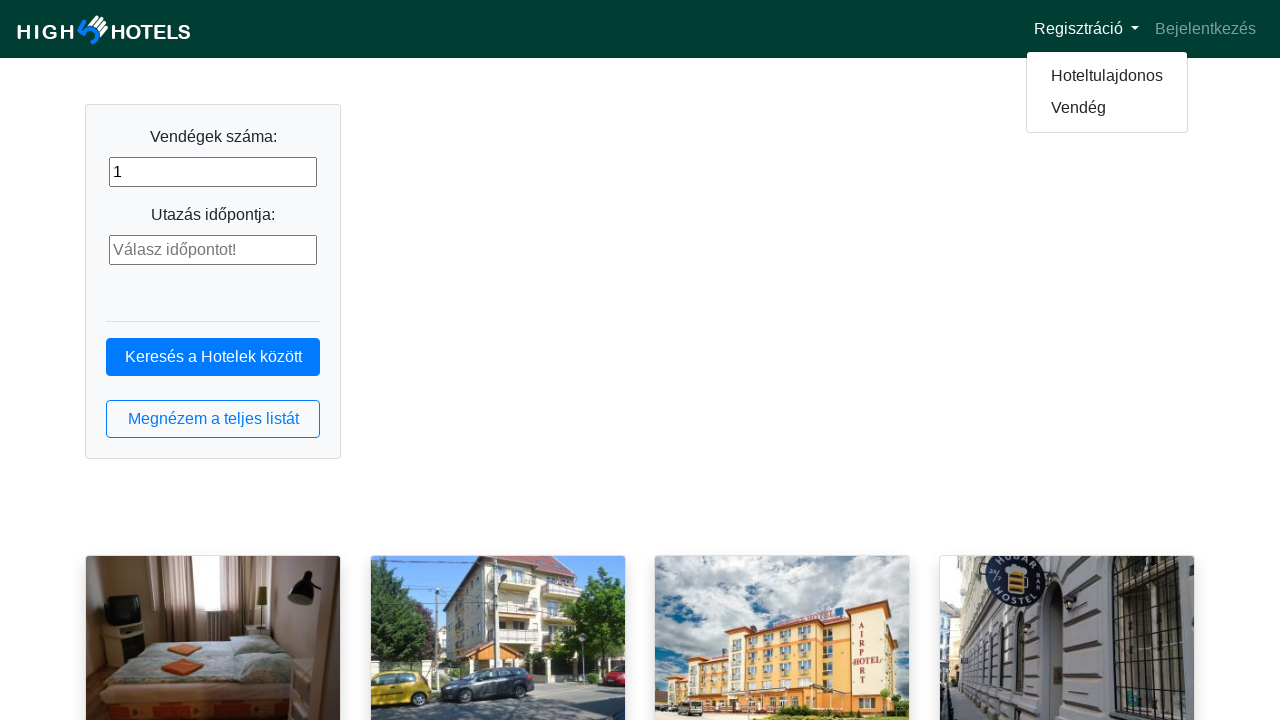

Clicked Guest option from dropdown menu at (1107, 108) on a:has-text("Vendég")
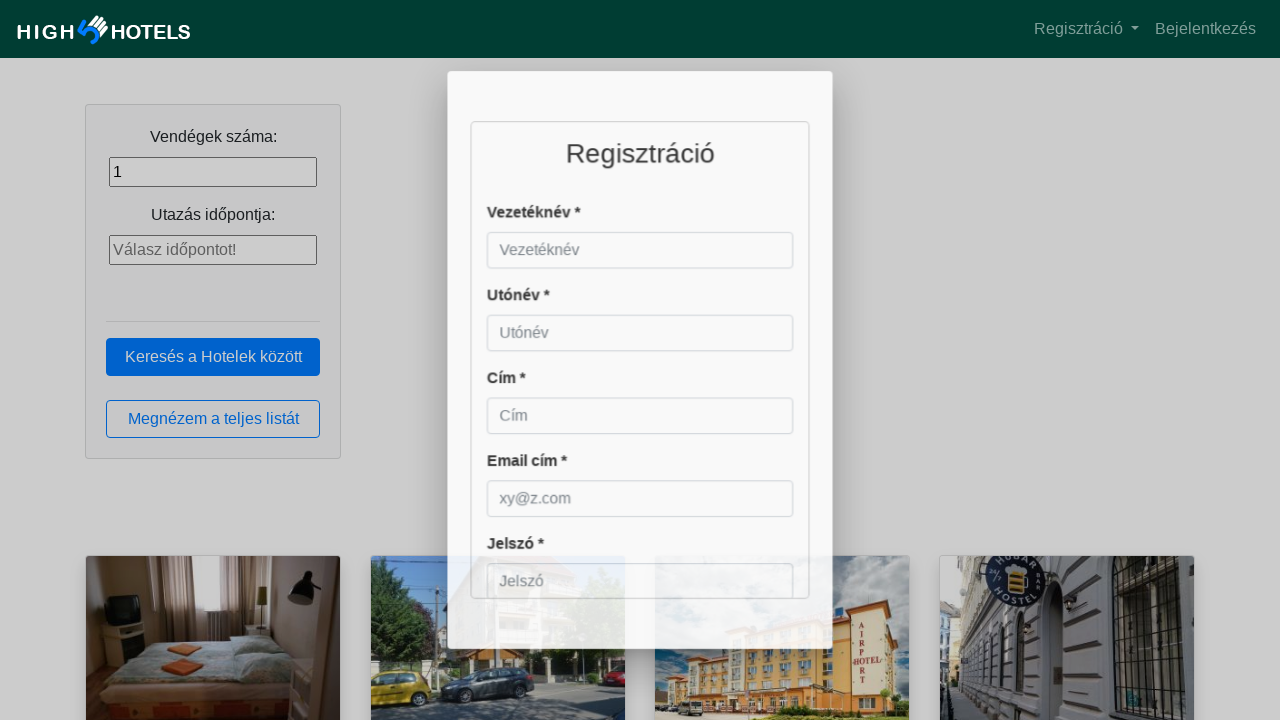

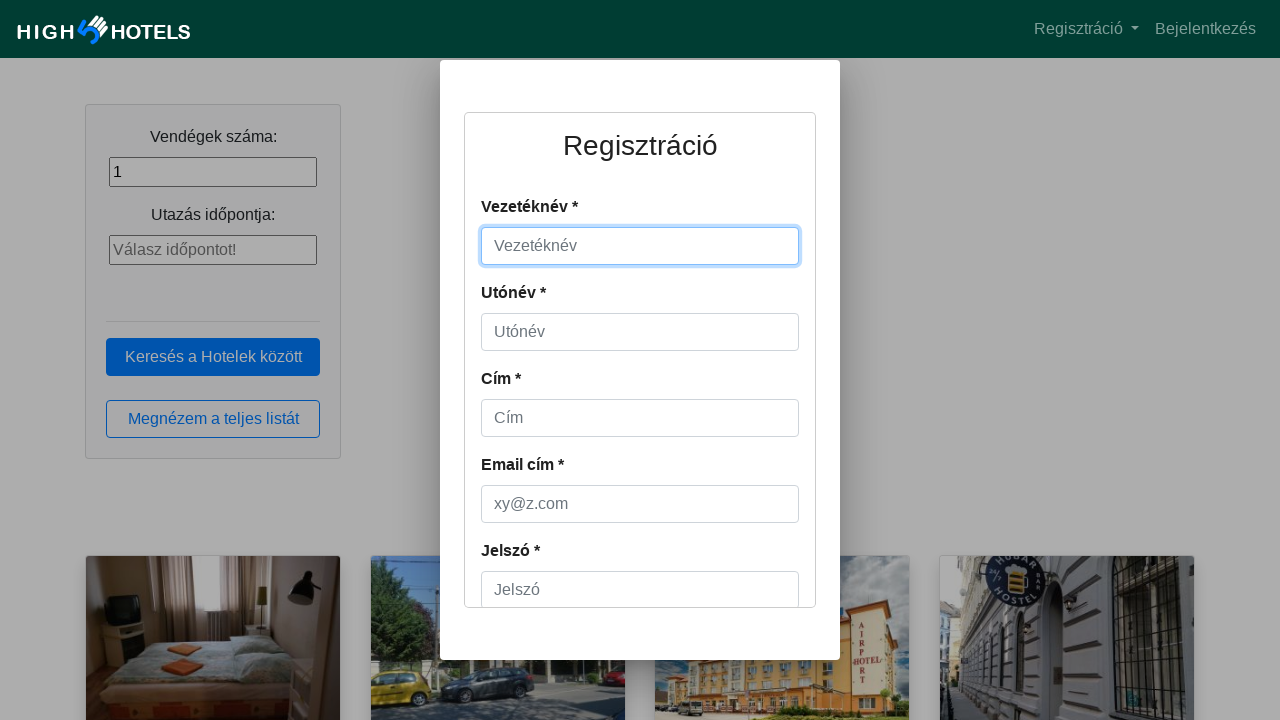